Tests that todo data persists after page reload

Starting URL: https://demo.playwright.dev/todomvc

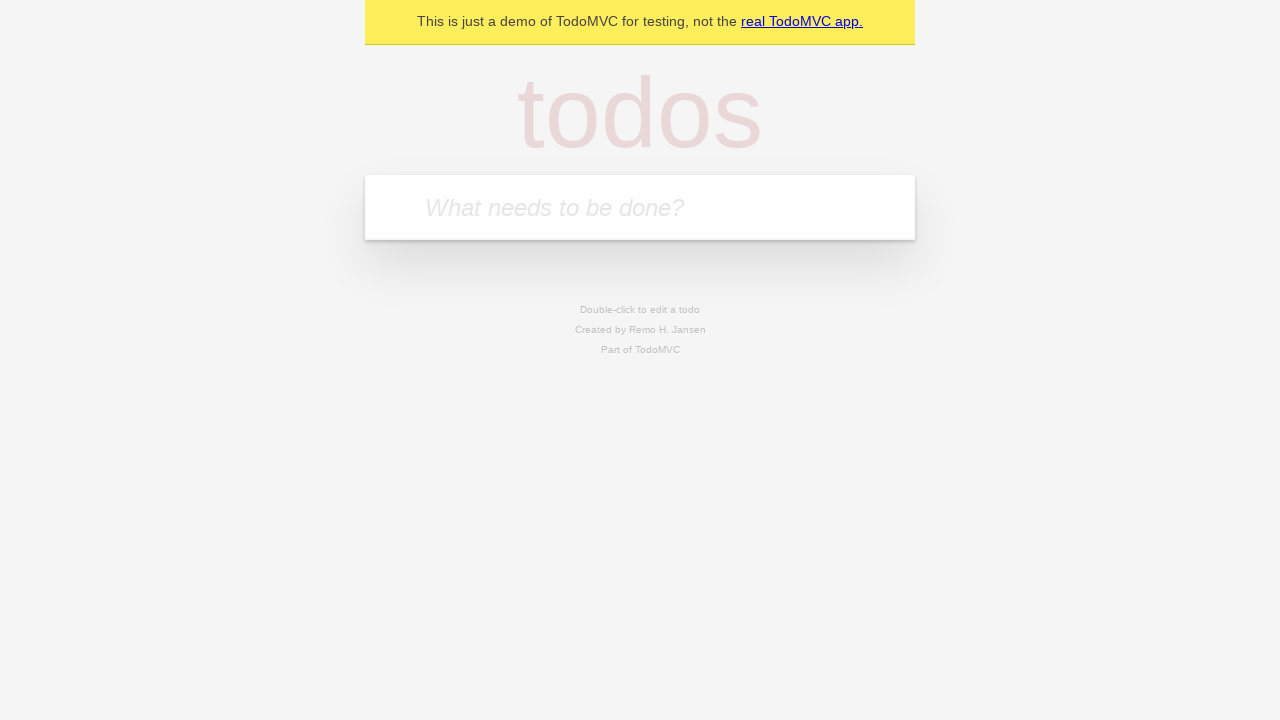

Located the todo input field
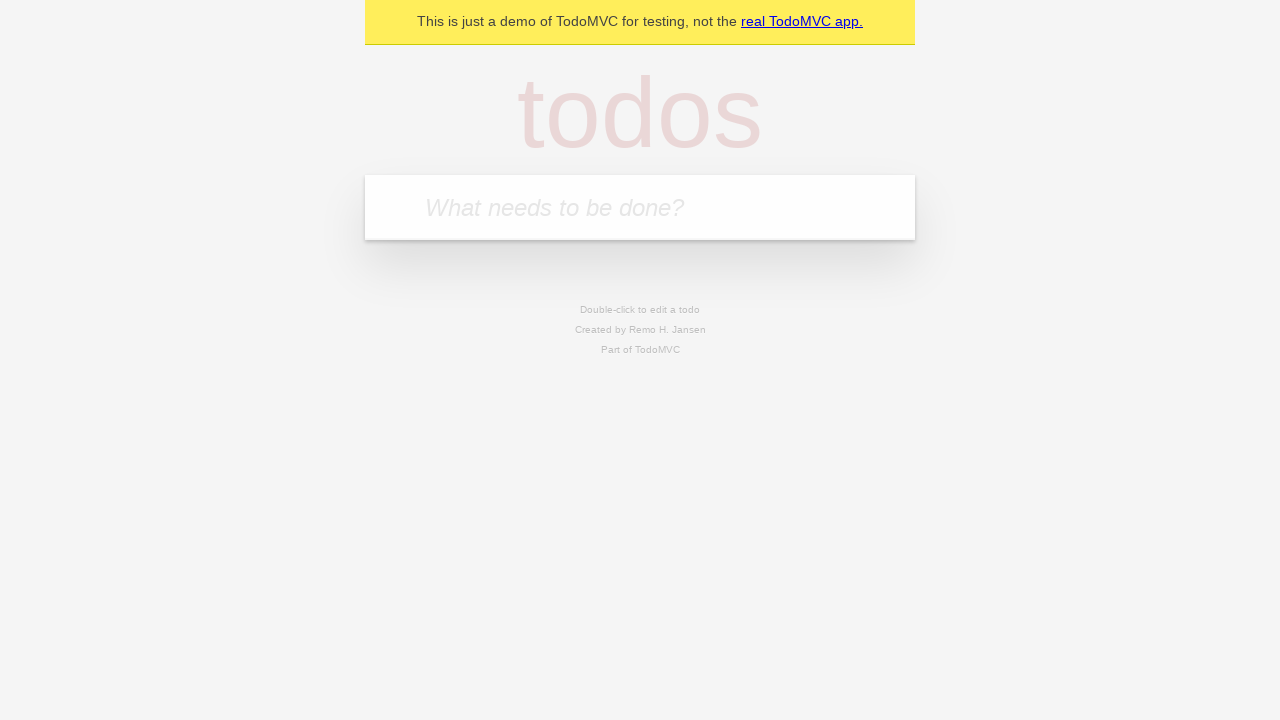

Filled first todo: 'buy some cheese' on internal:attr=[placeholder="What needs to be done?"i]
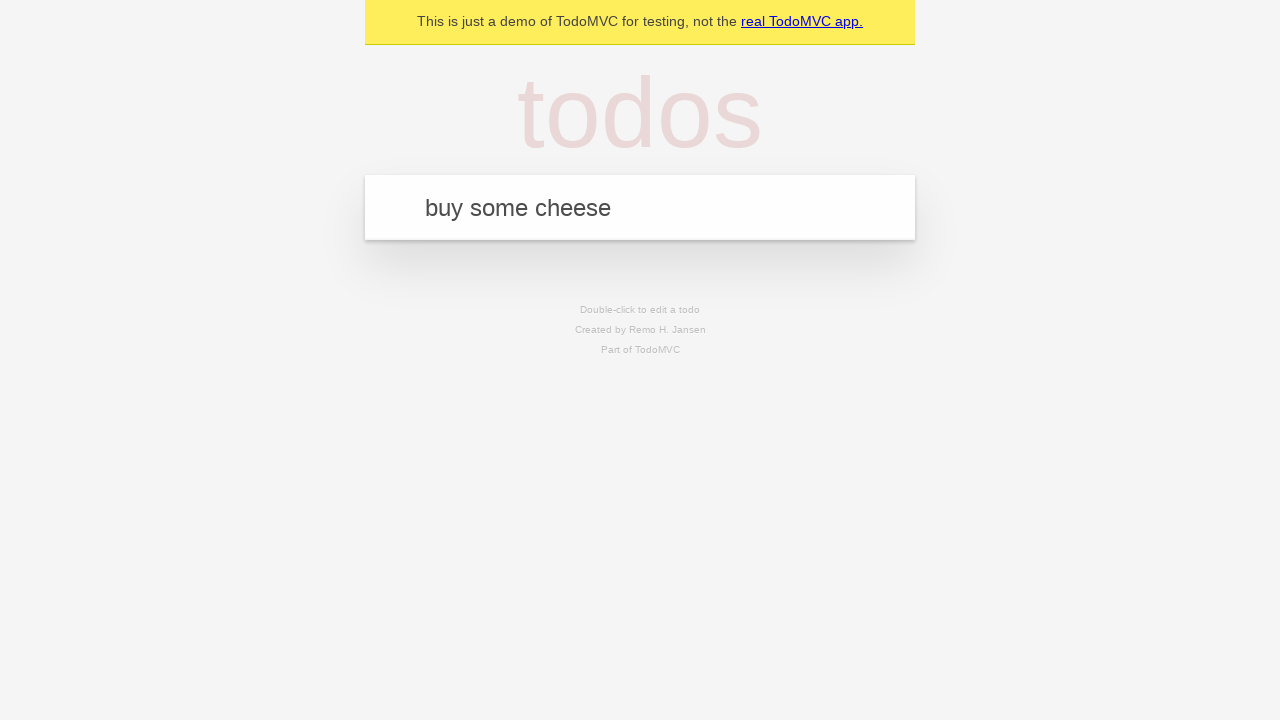

Pressed Enter to create first todo on internal:attr=[placeholder="What needs to be done?"i]
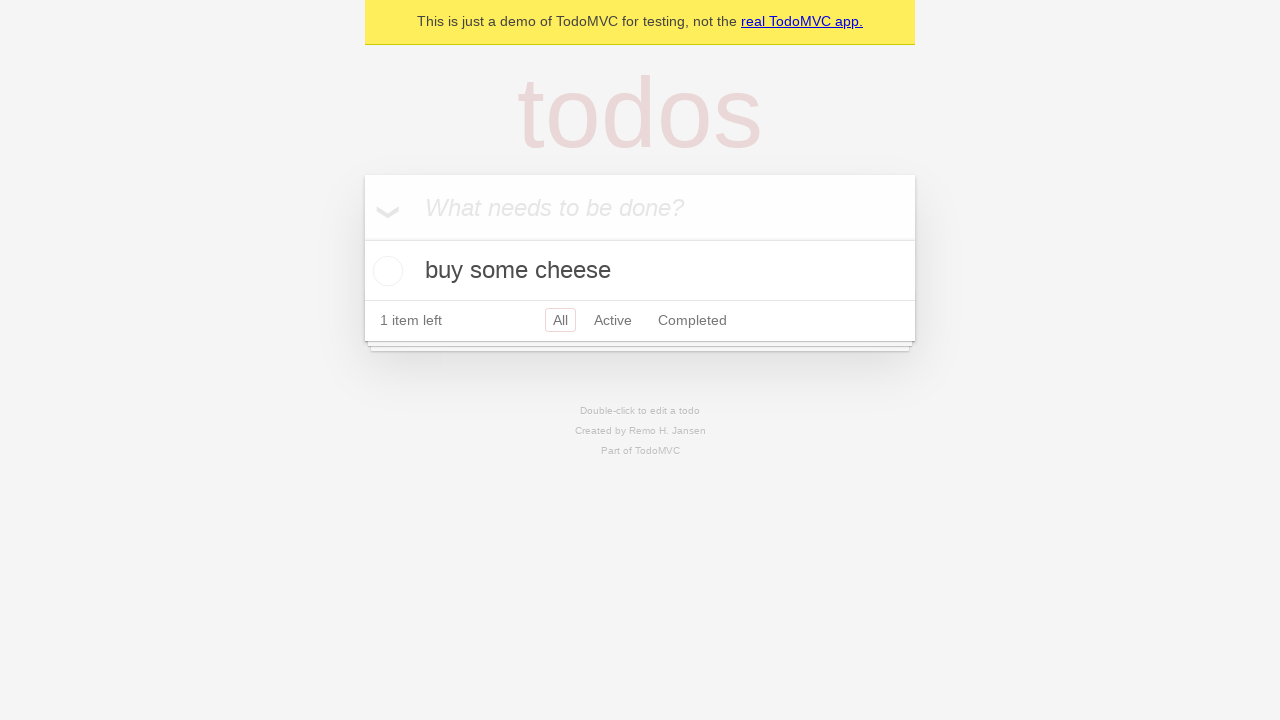

Filled second todo: 'feed the cat' on internal:attr=[placeholder="What needs to be done?"i]
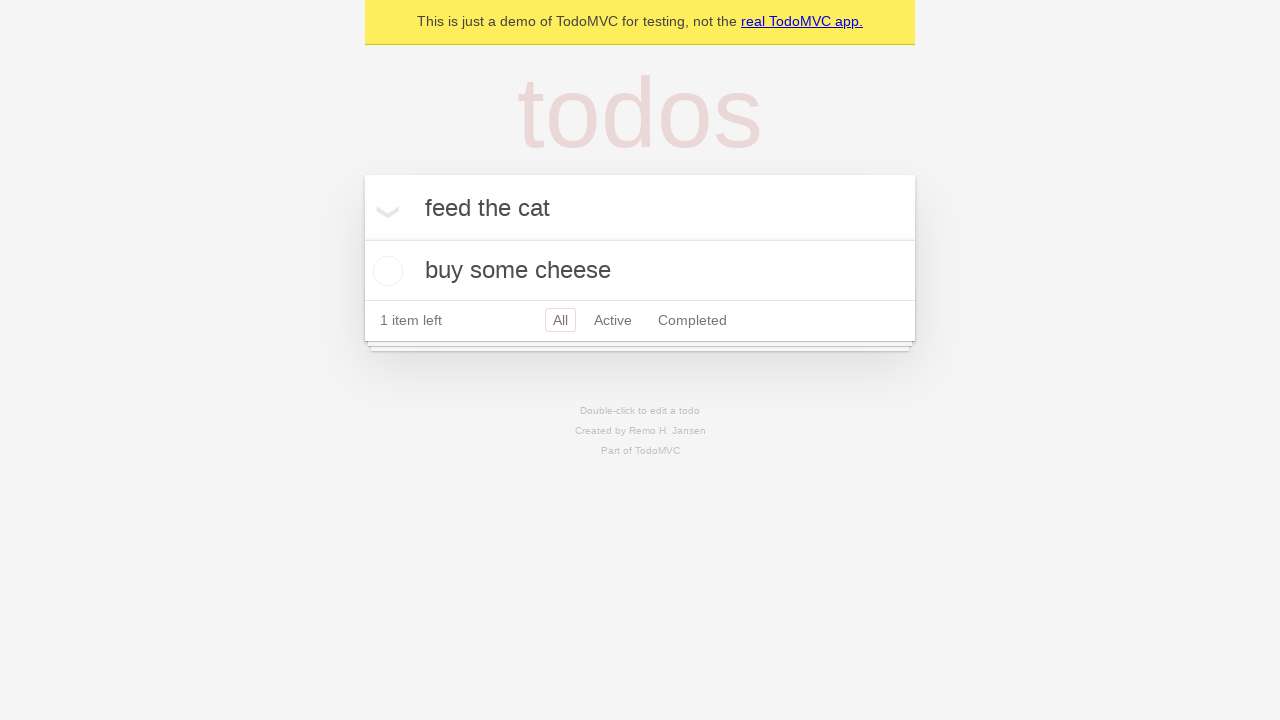

Pressed Enter to create second todo on internal:attr=[placeholder="What needs to be done?"i]
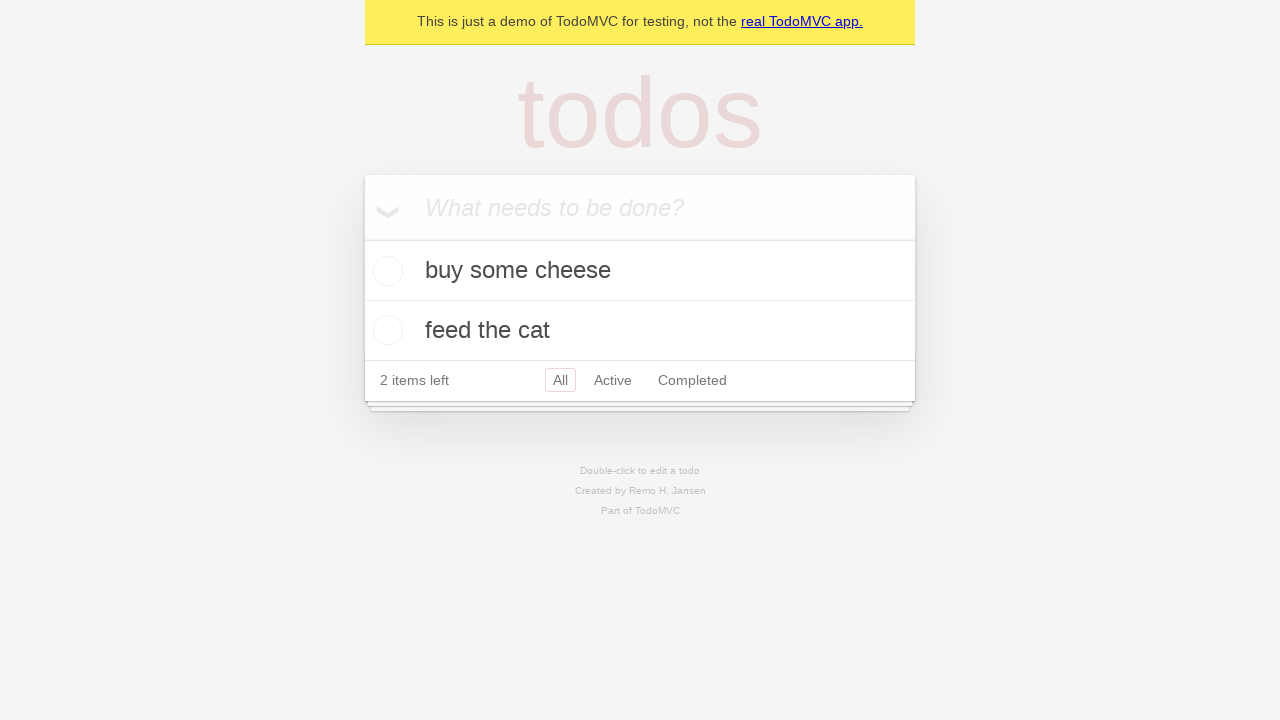

Waited for both todos to be created in DOM
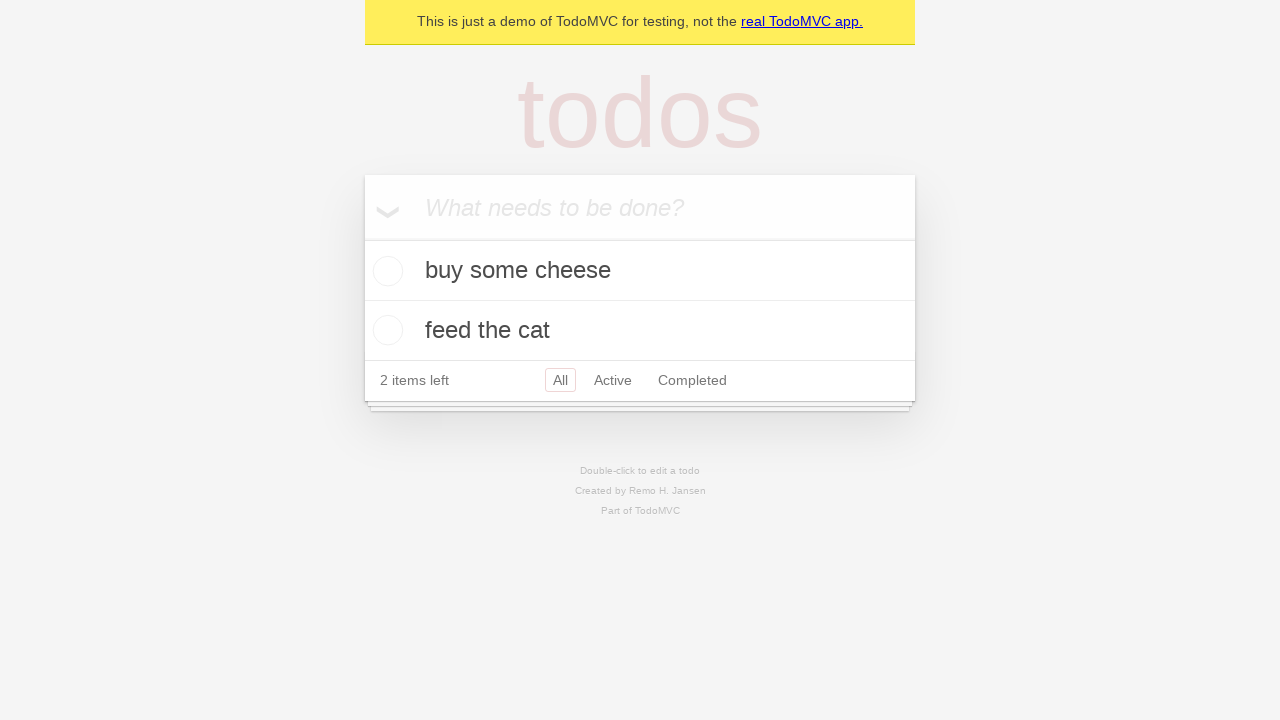

Located all todo items
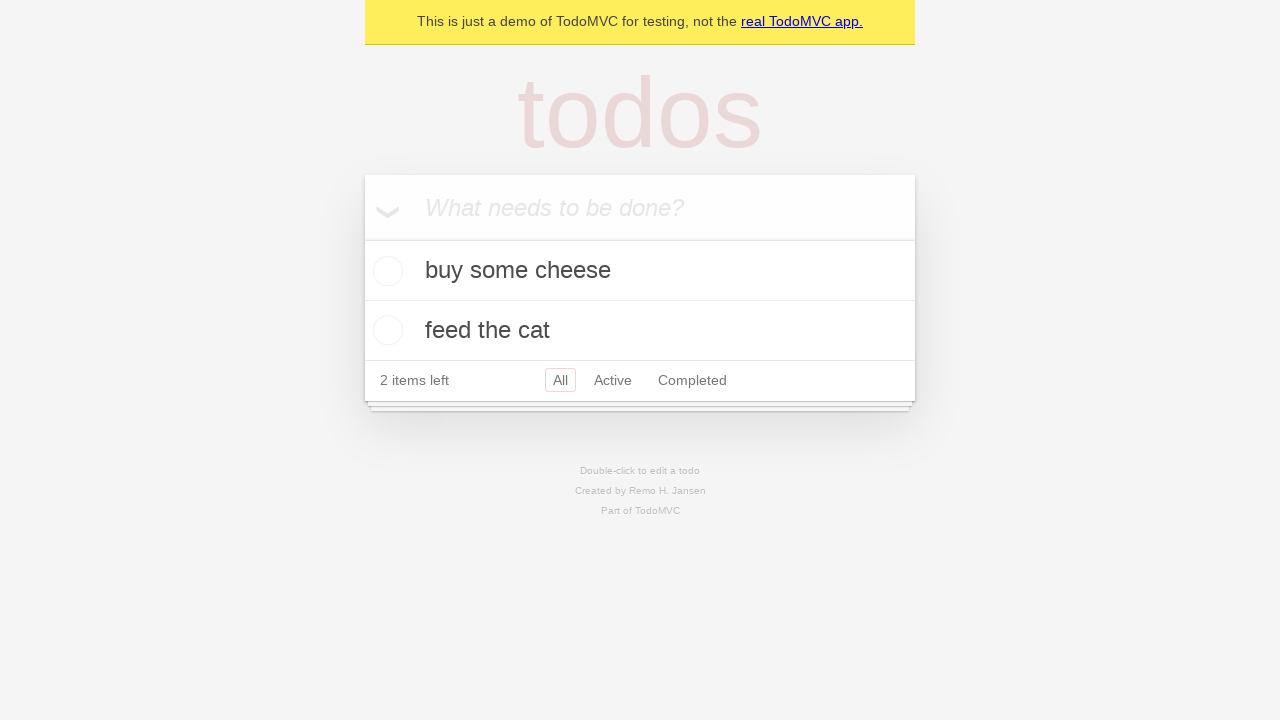

Located checkbox for first todo
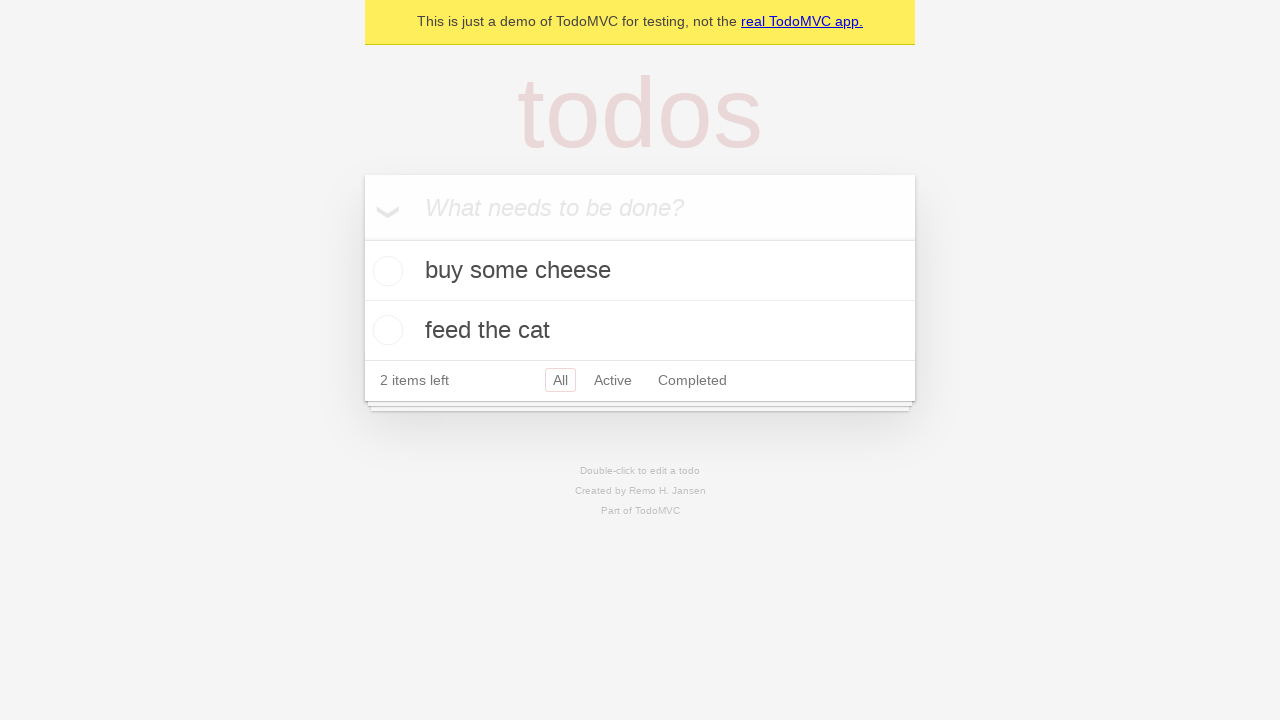

Checked the first todo at (385, 271) on internal:testid=[data-testid="todo-item"s] >> nth=0 >> internal:role=checkbox
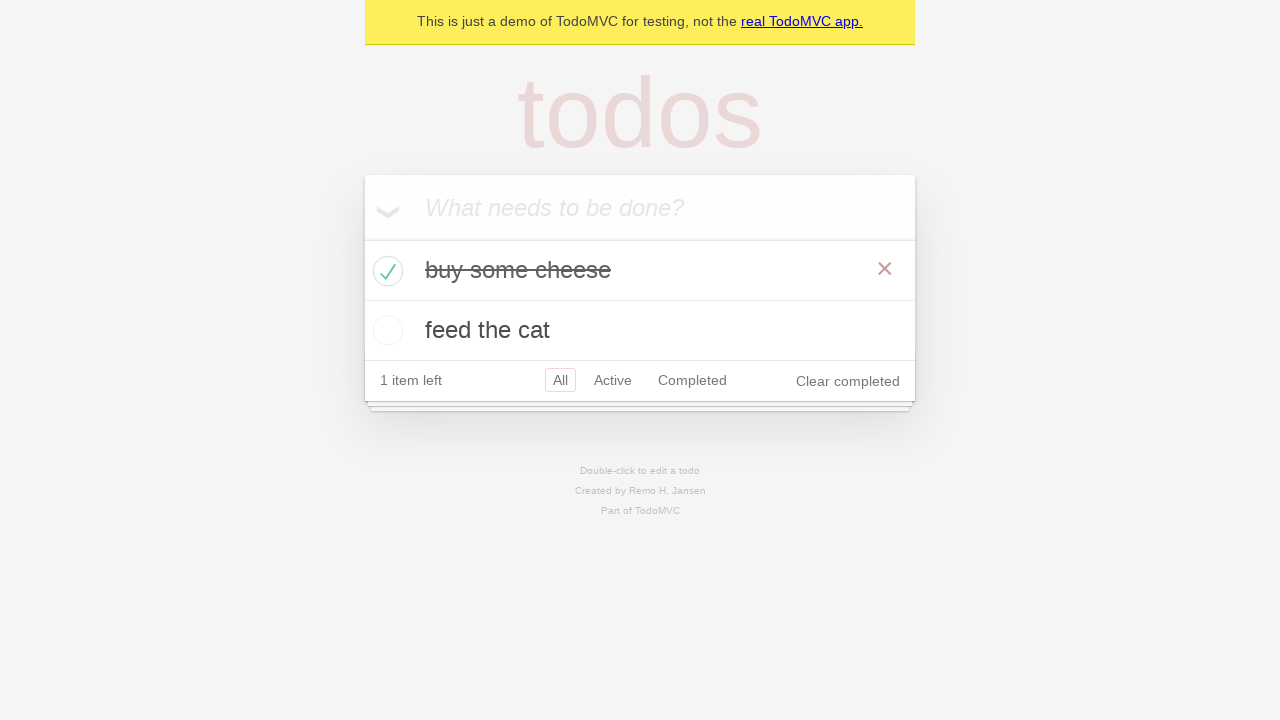

Reloaded the page to test data persistence
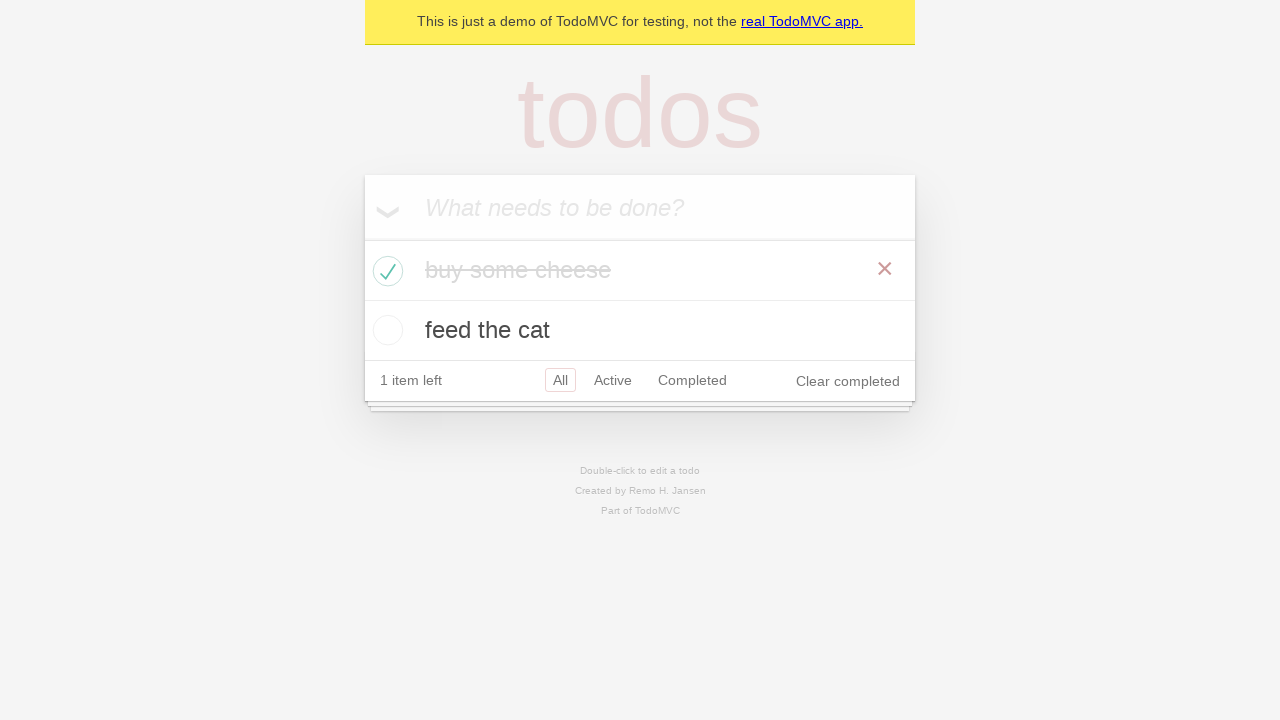

Waited for todos to load after page reload
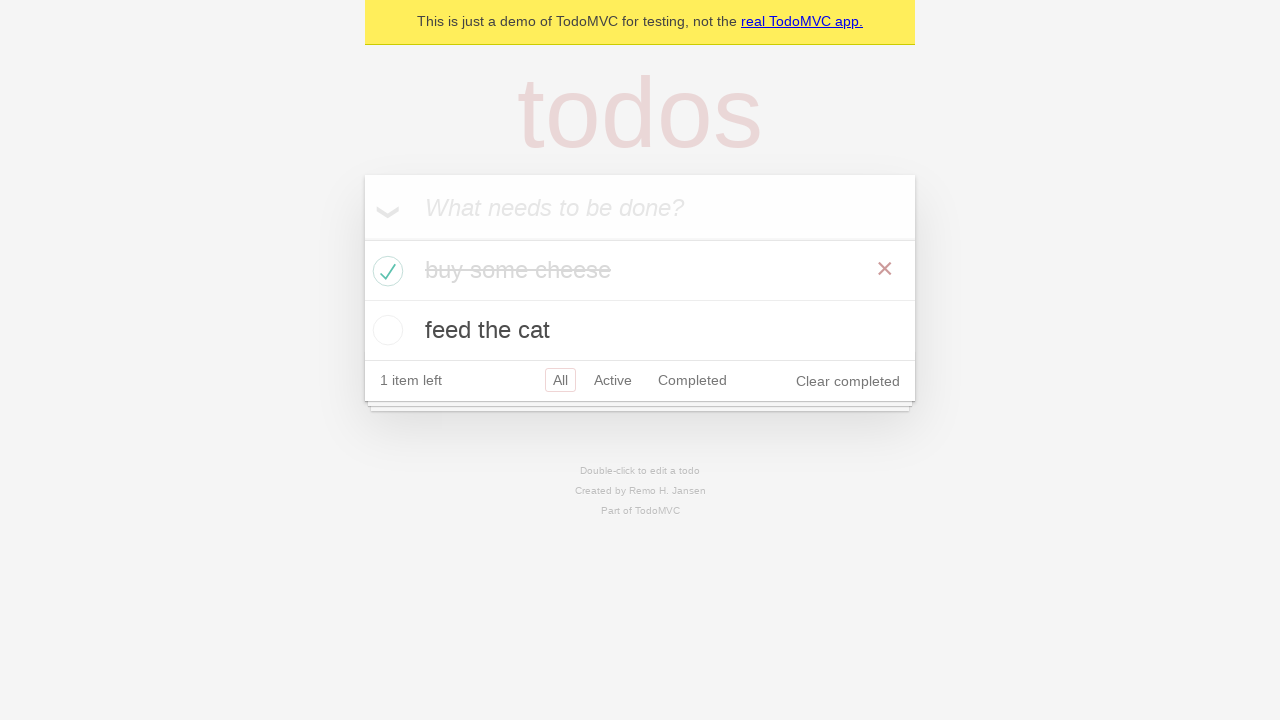

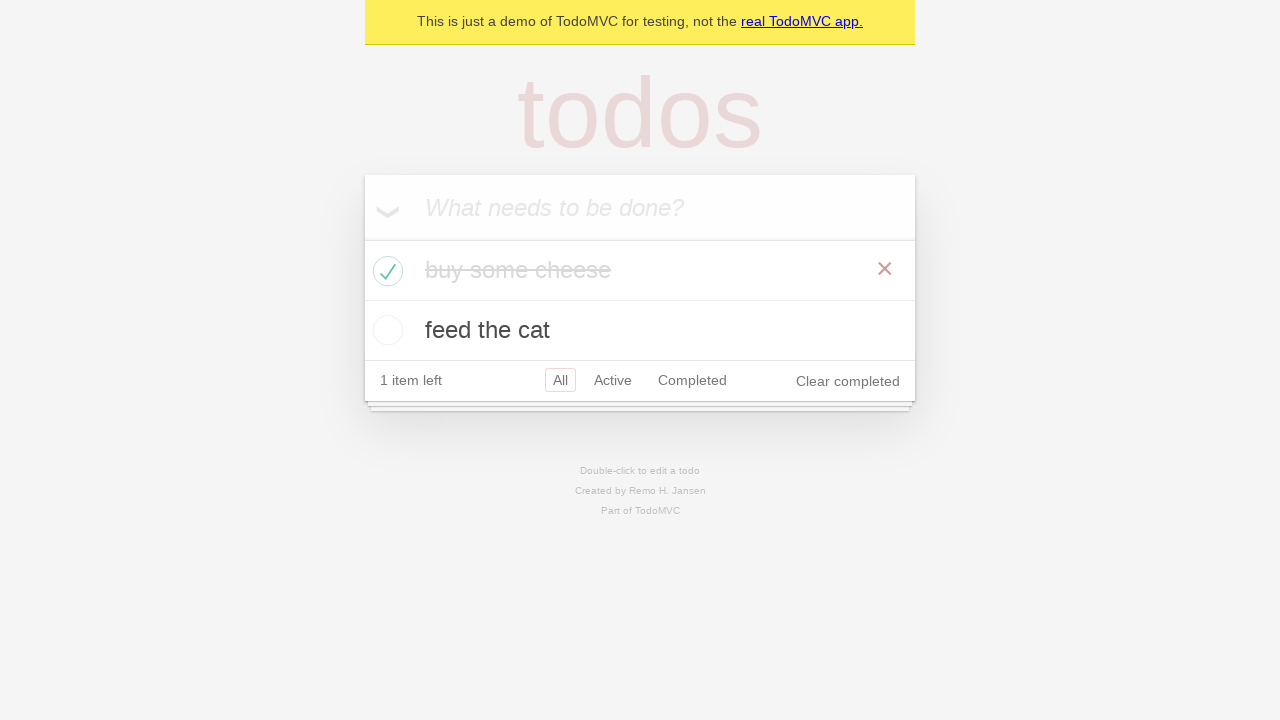